Tests accepting a JavaScript confirmation alert by clicking the button that triggers it and then accepting the alert

Starting URL: http://the-internet.herokuapp.com/javascript_alerts

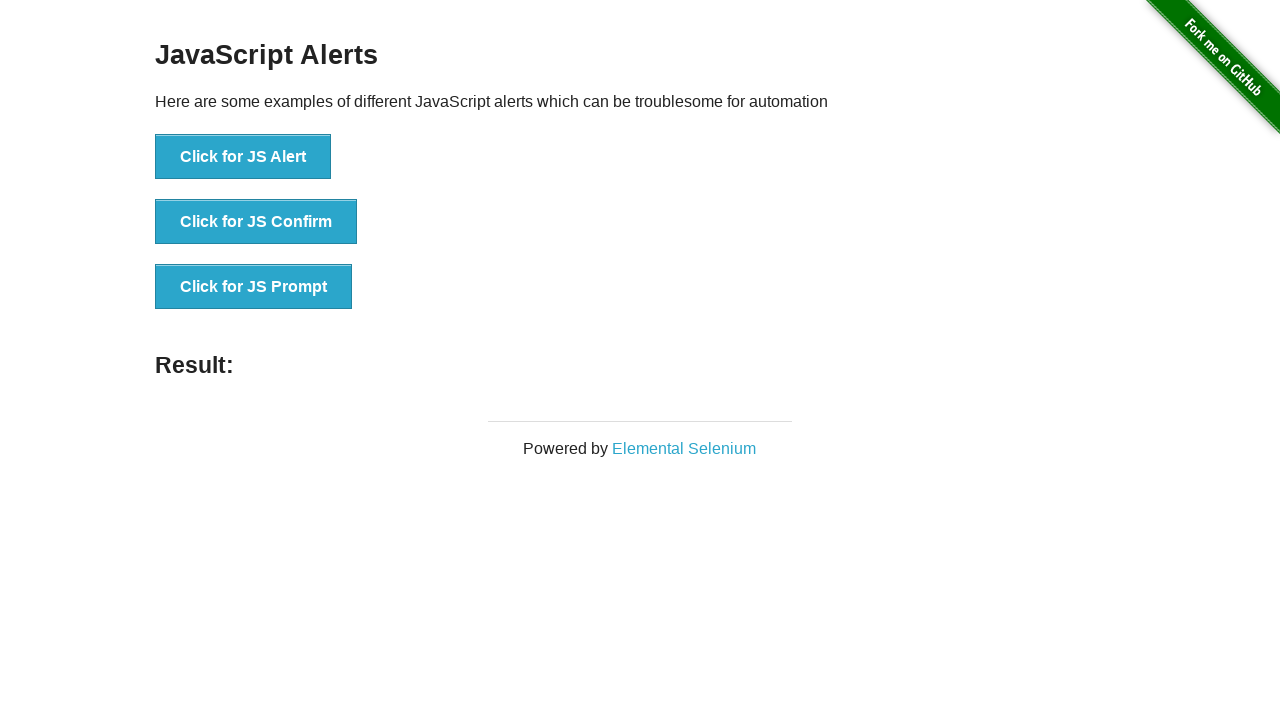

Clicked button to trigger JavaScript confirmation alert at (256, 222) on [onclick="jsConfirm()"]
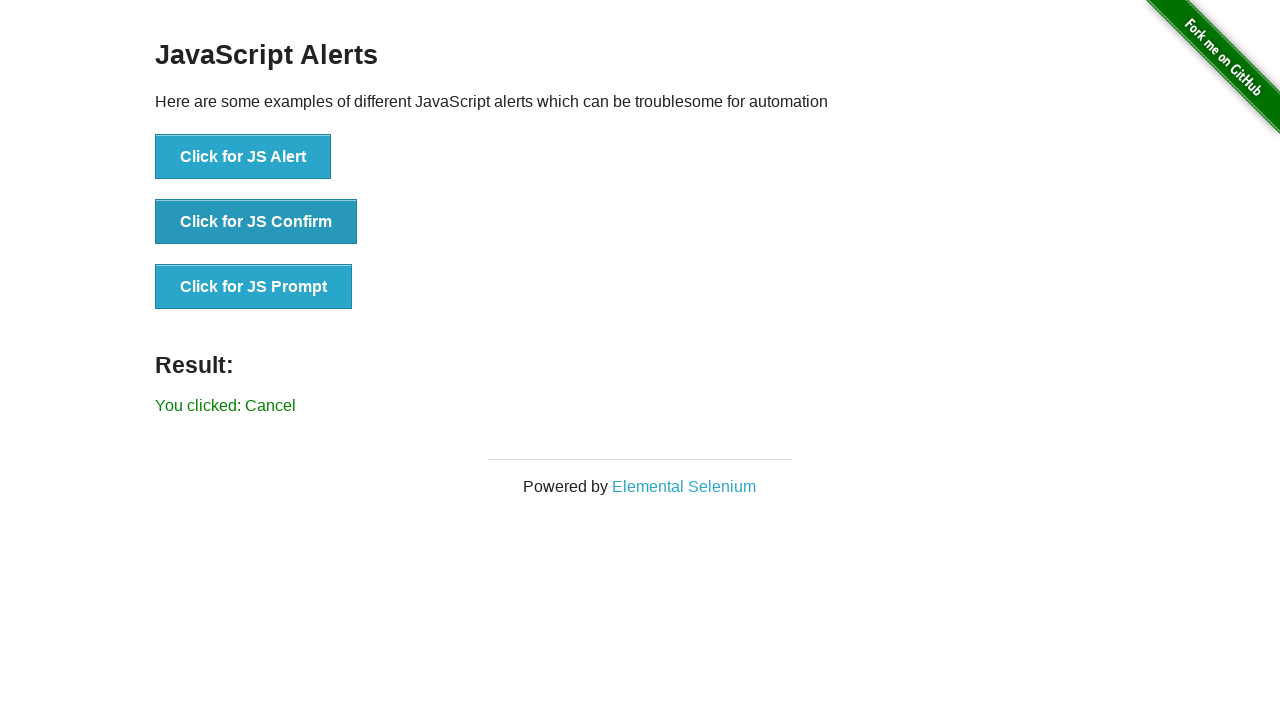

Set up dialog handler to accept confirmation alert
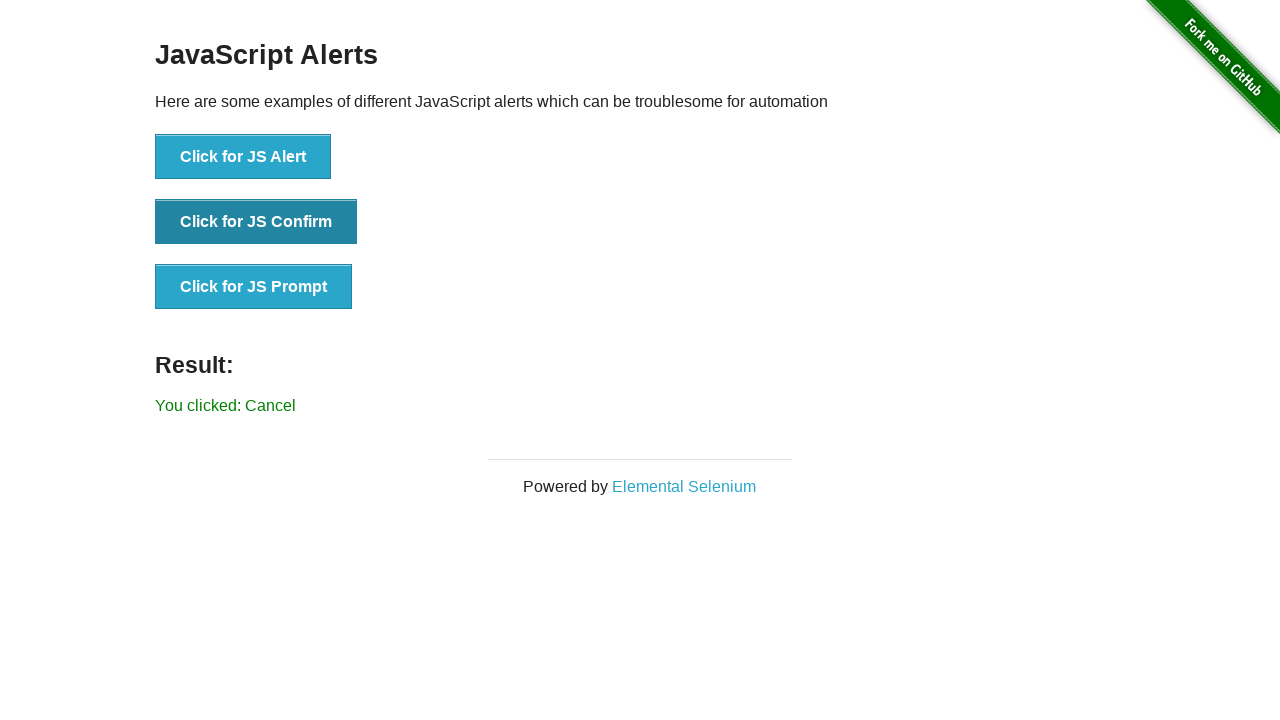

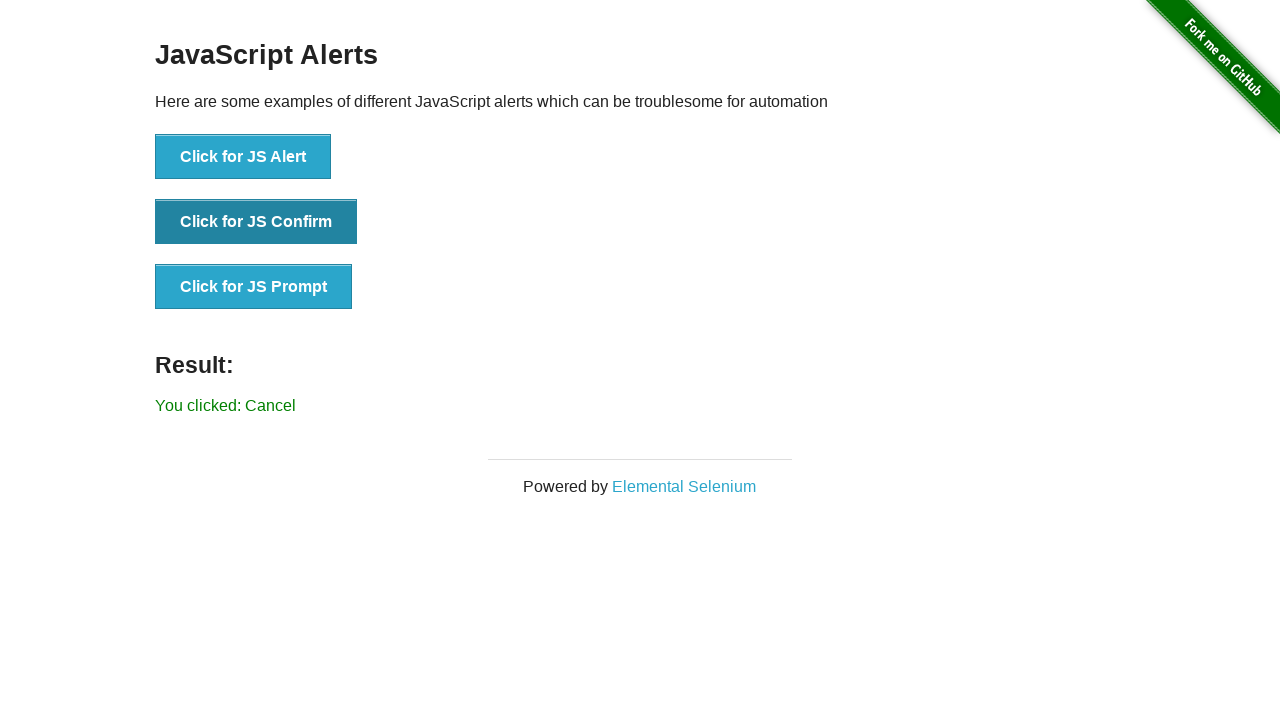